Tests various types of alert handling including simple alerts, confirm alerts, prompt alerts, and sweet alerts on a demo page

Starting URL: https://www.leafground.com/alert.xhtml

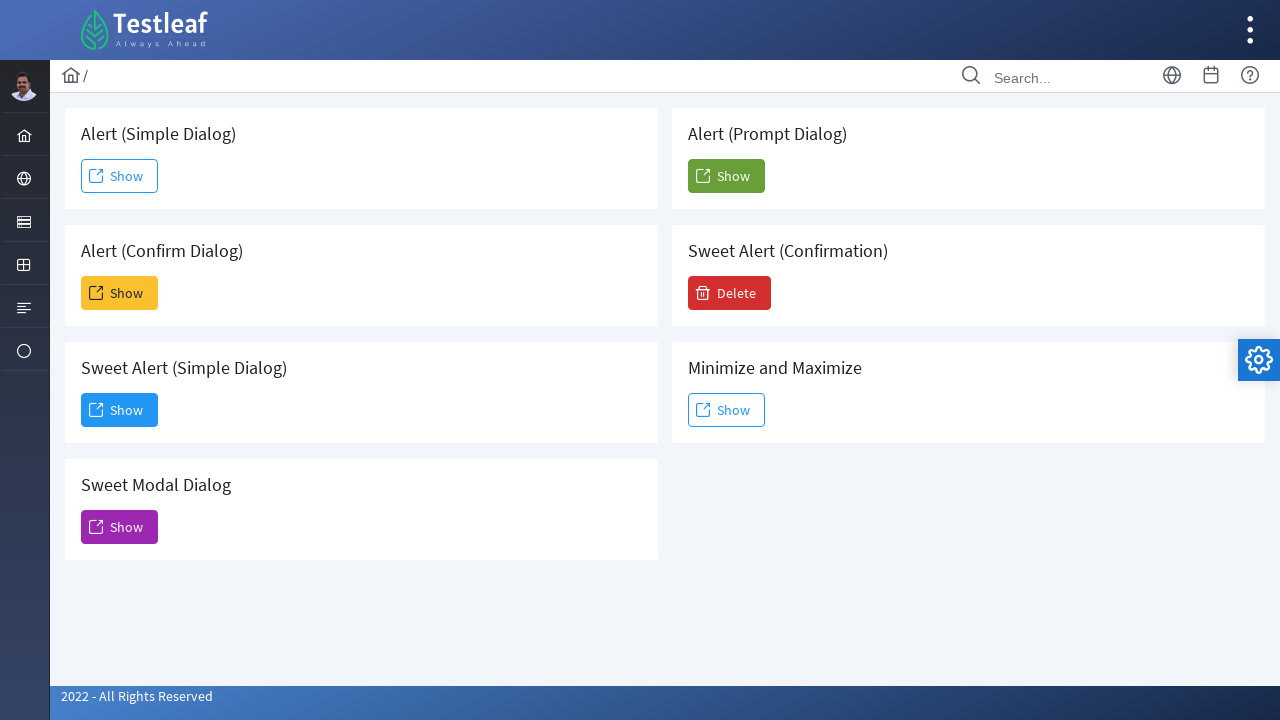

Clicked 'Show' button for simple alert at (120, 176) on xpath=(//span[text()='Show'])[1]
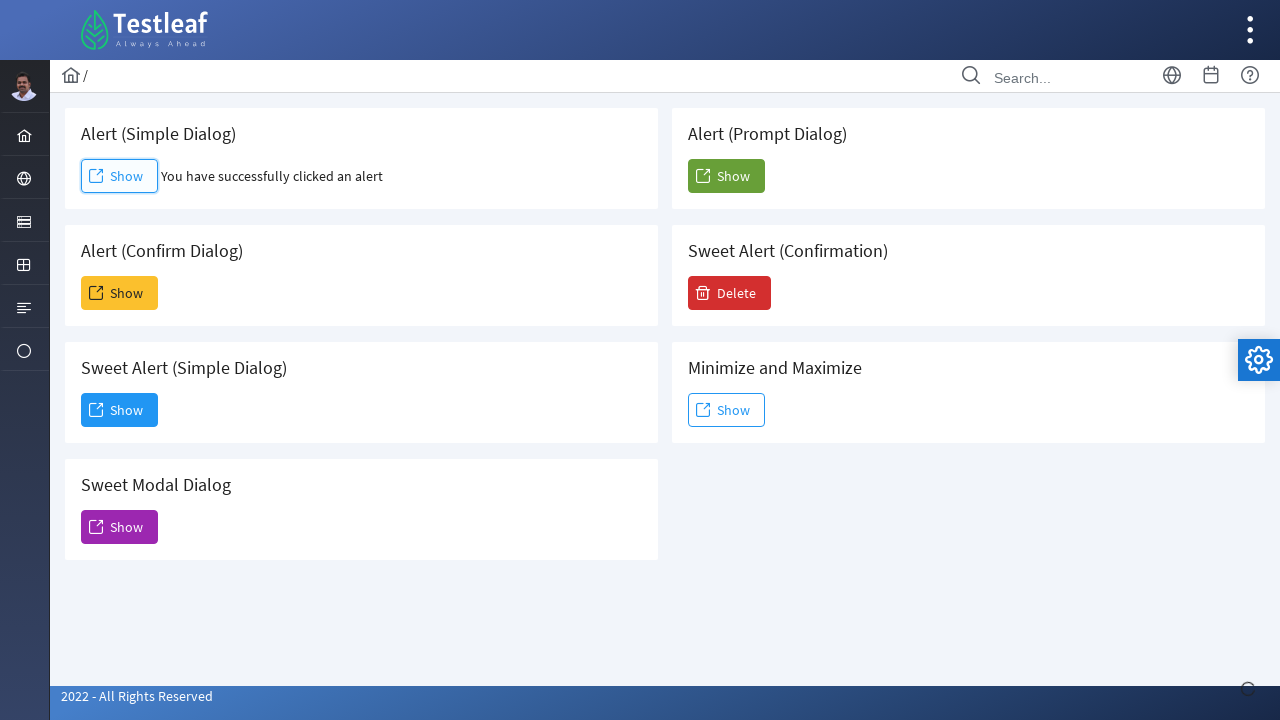

Accepted simple alert dialog
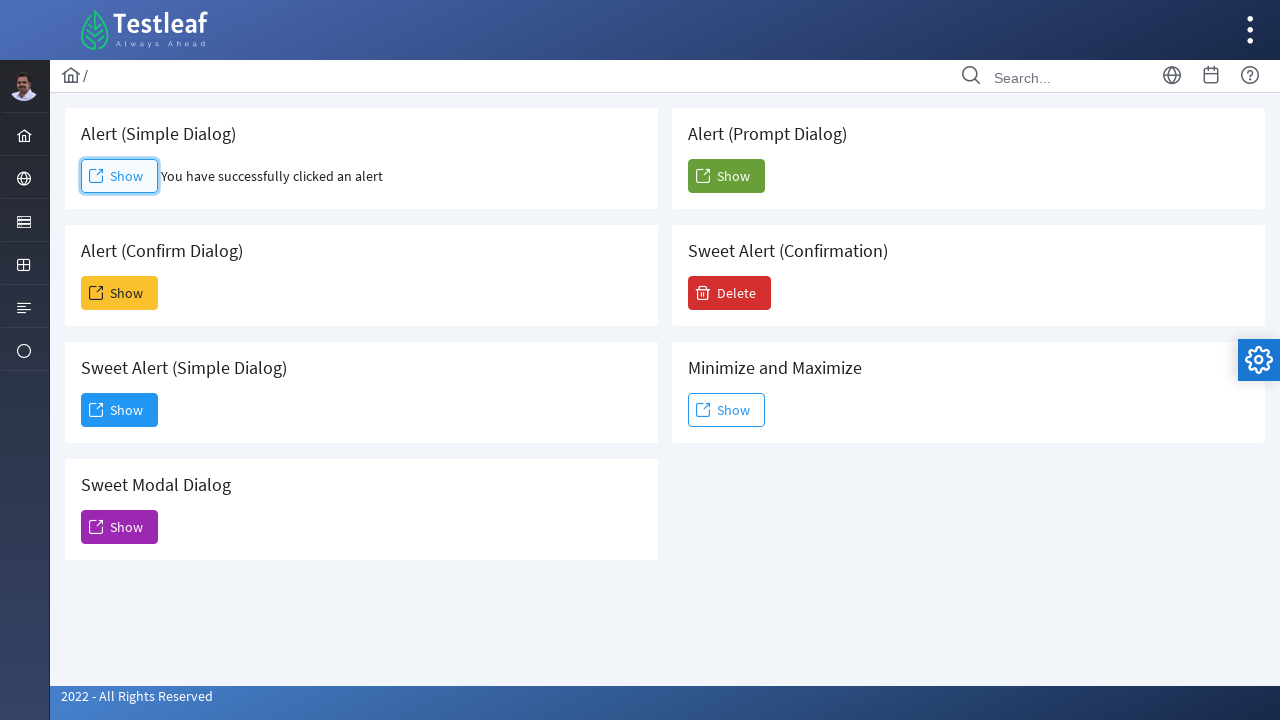

Clicked 'Show' button for confirm alert at (120, 293) on xpath=(//span[text()='Show'])[2]
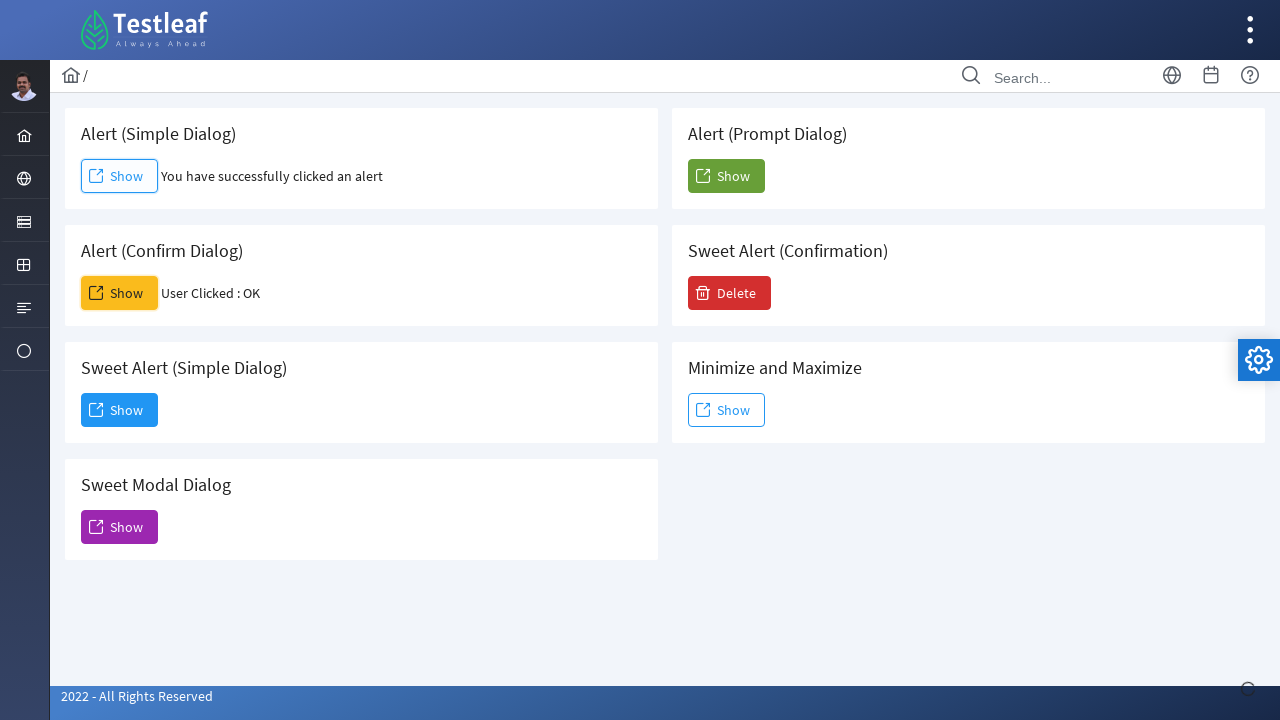

Dismissed confirm alert dialog
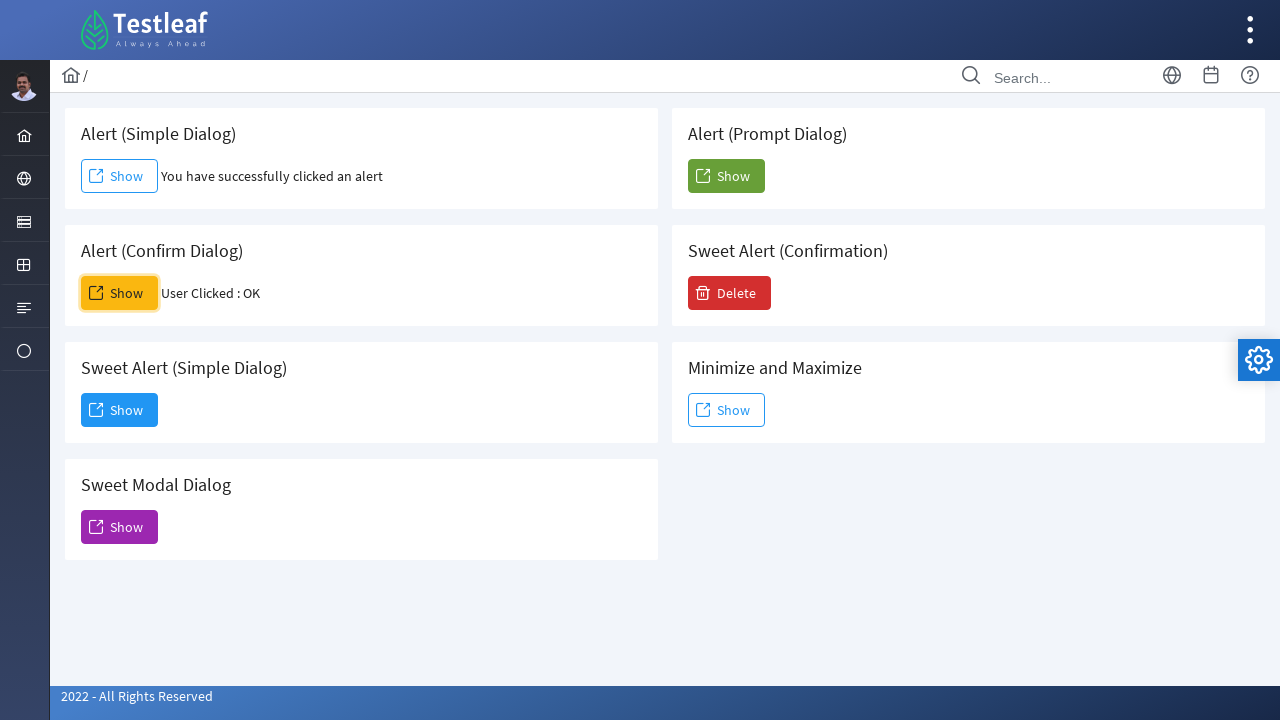

Clicked 'Show' button for prompt alert at (726, 176) on xpath=(//span[text()='Show'])[5]
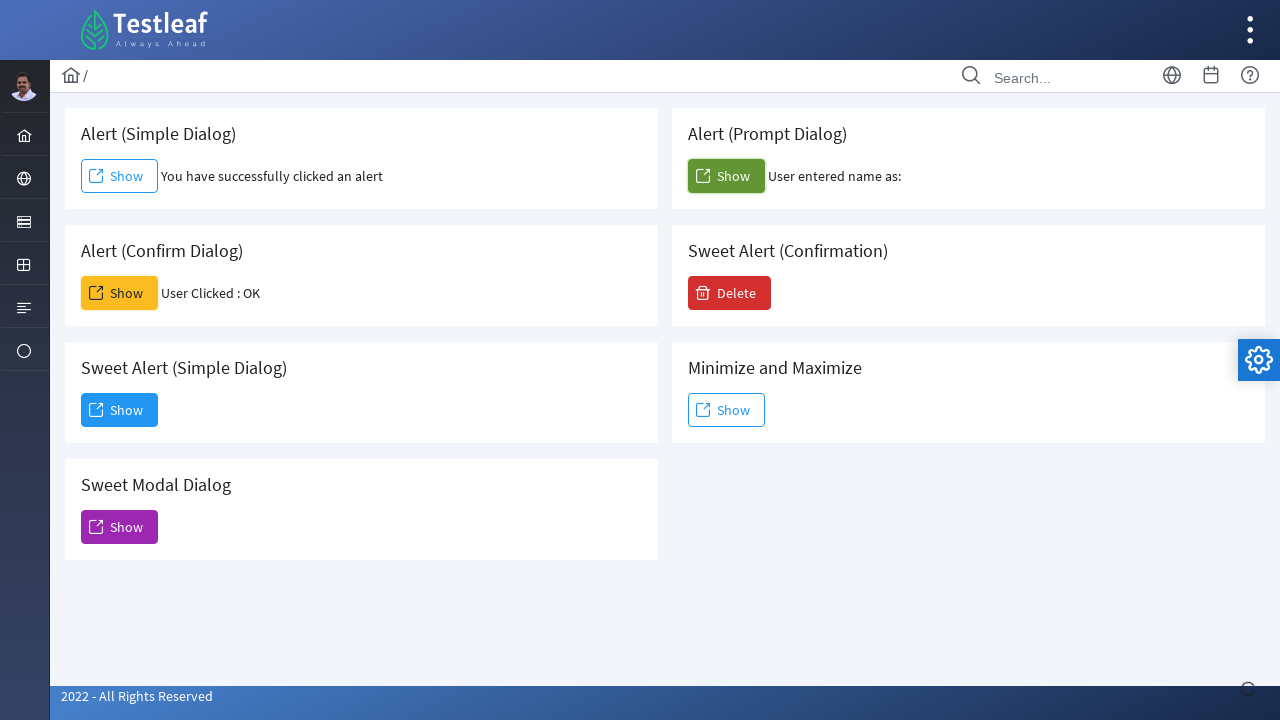

Accepted prompt alert and typed 'Raghu'
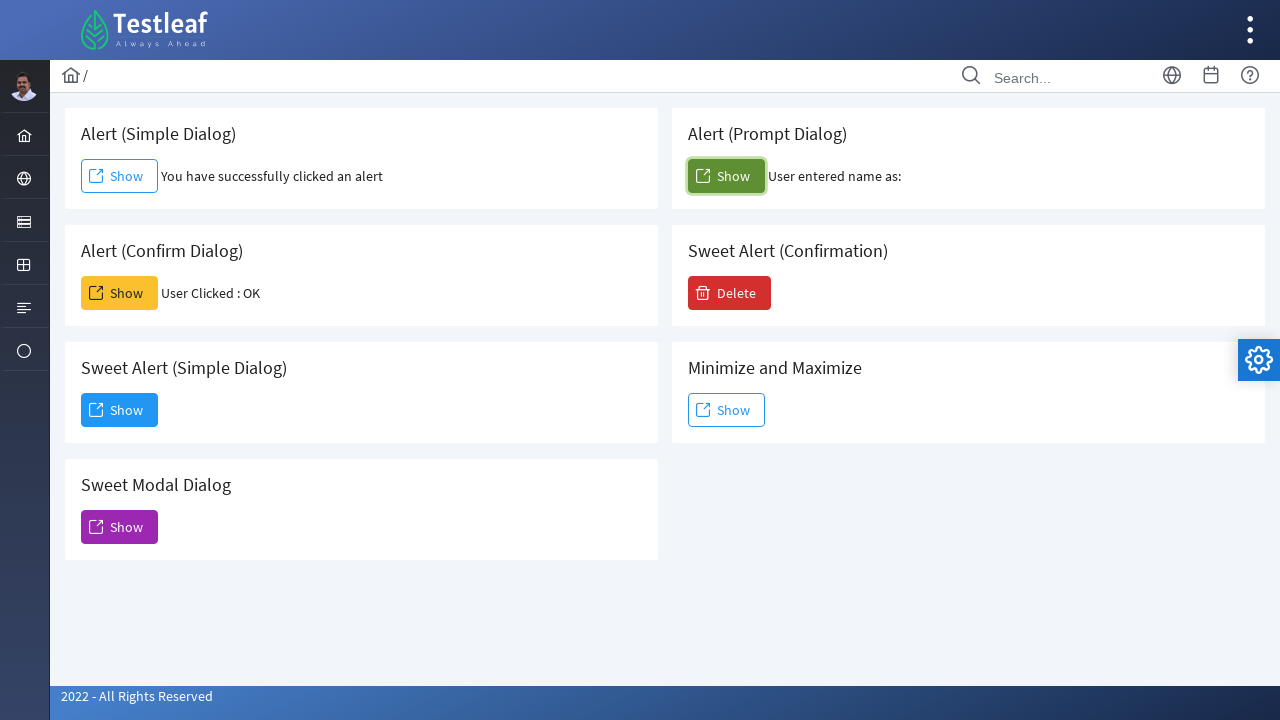

Clicked 'Show' button for simple sweet alert at (120, 410) on xpath=(//span[text()='Show'])[3]
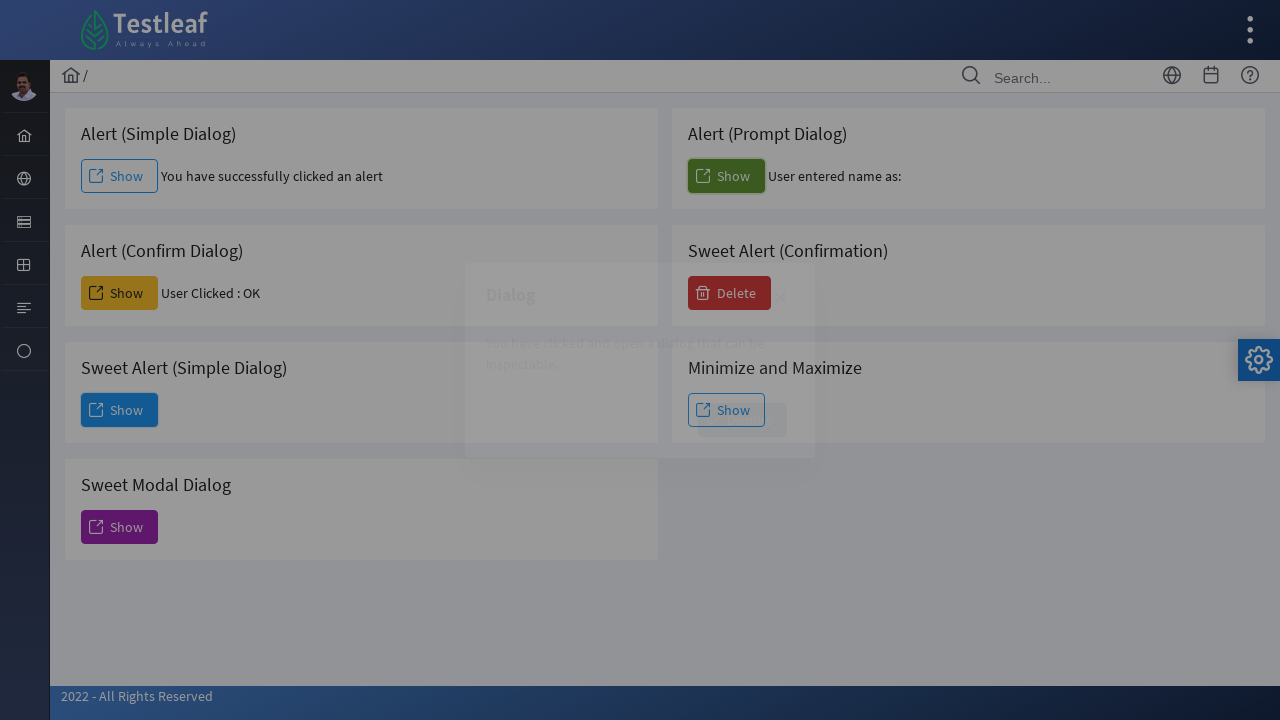

Simple sweet alert dialog loaded
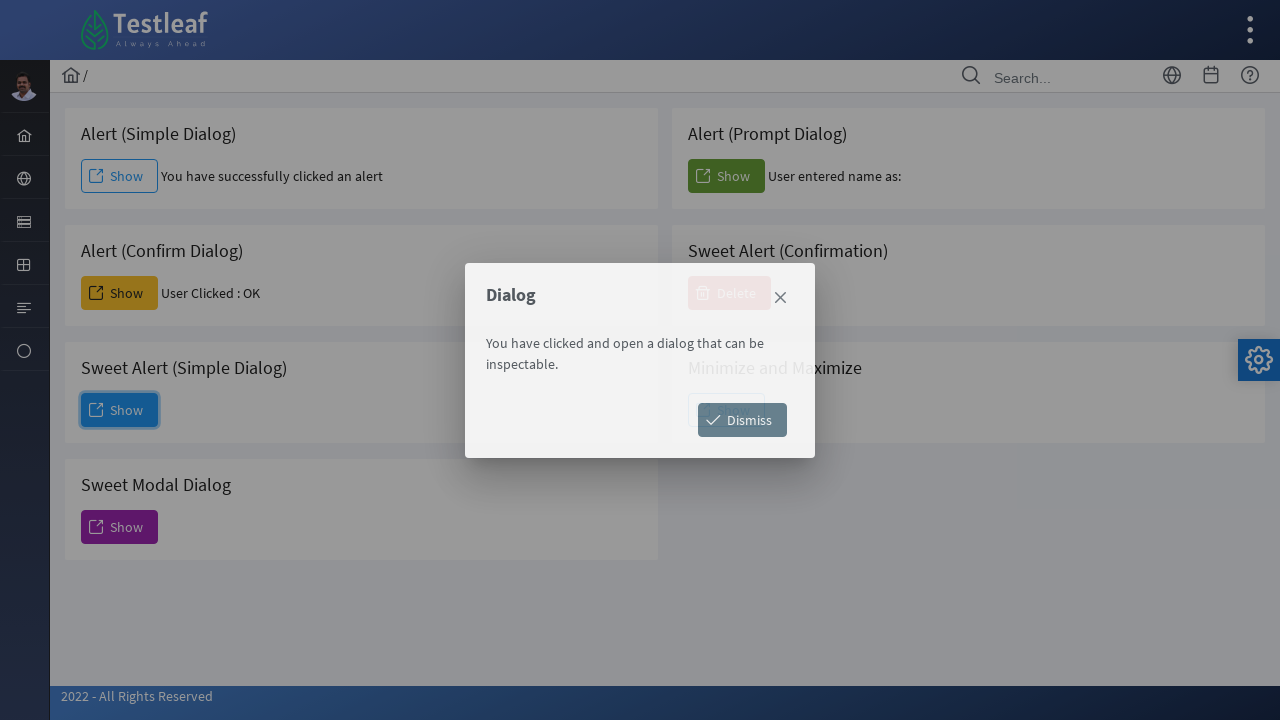

Clicked 'Dismiss' button on simple sweet alert at (742, 420) on xpath=(//span[text()='Dismiss'])
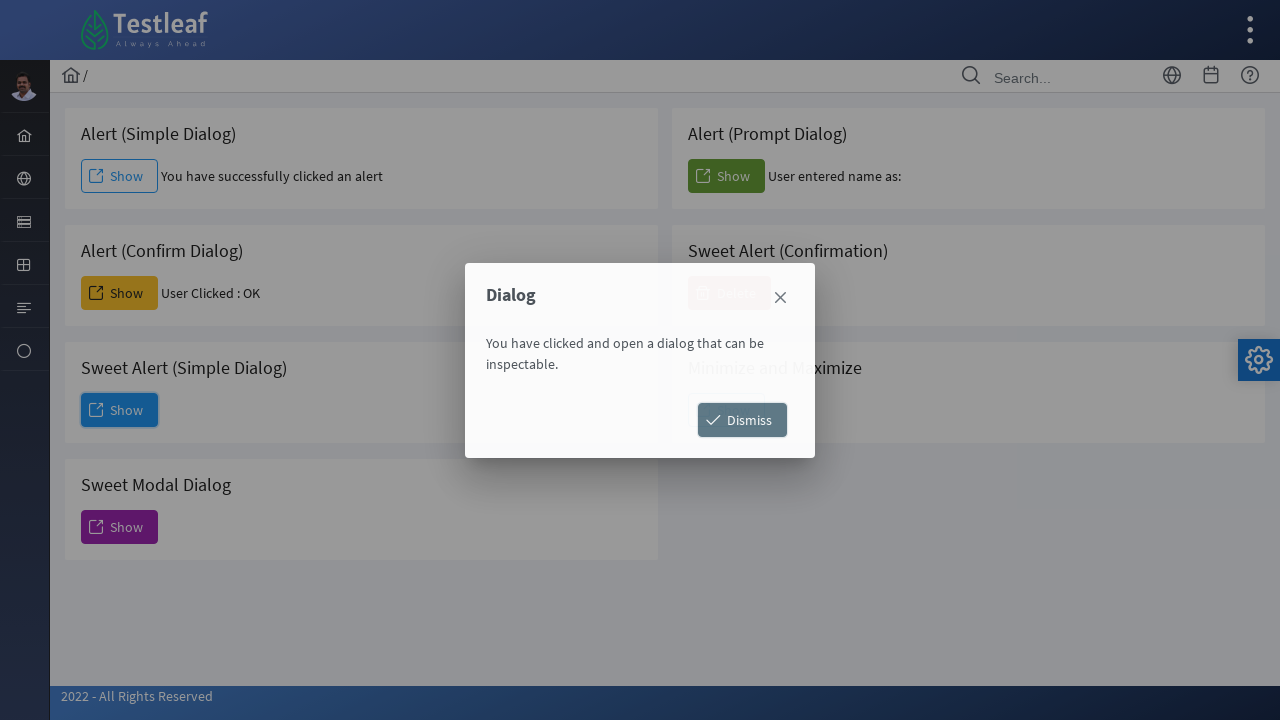

Clicked 'Show' button for sweet modal alert at (120, 527) on xpath=(//span[text()='Show'])[4]
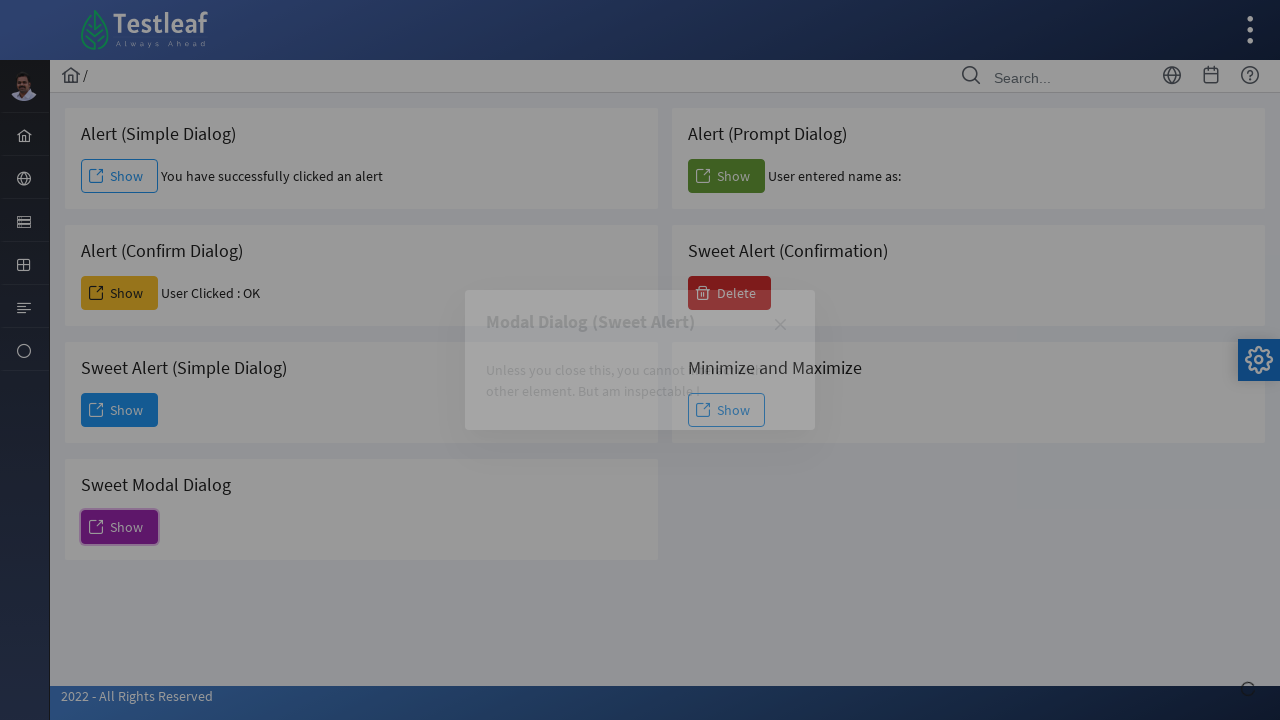

Sweet modal alert loaded
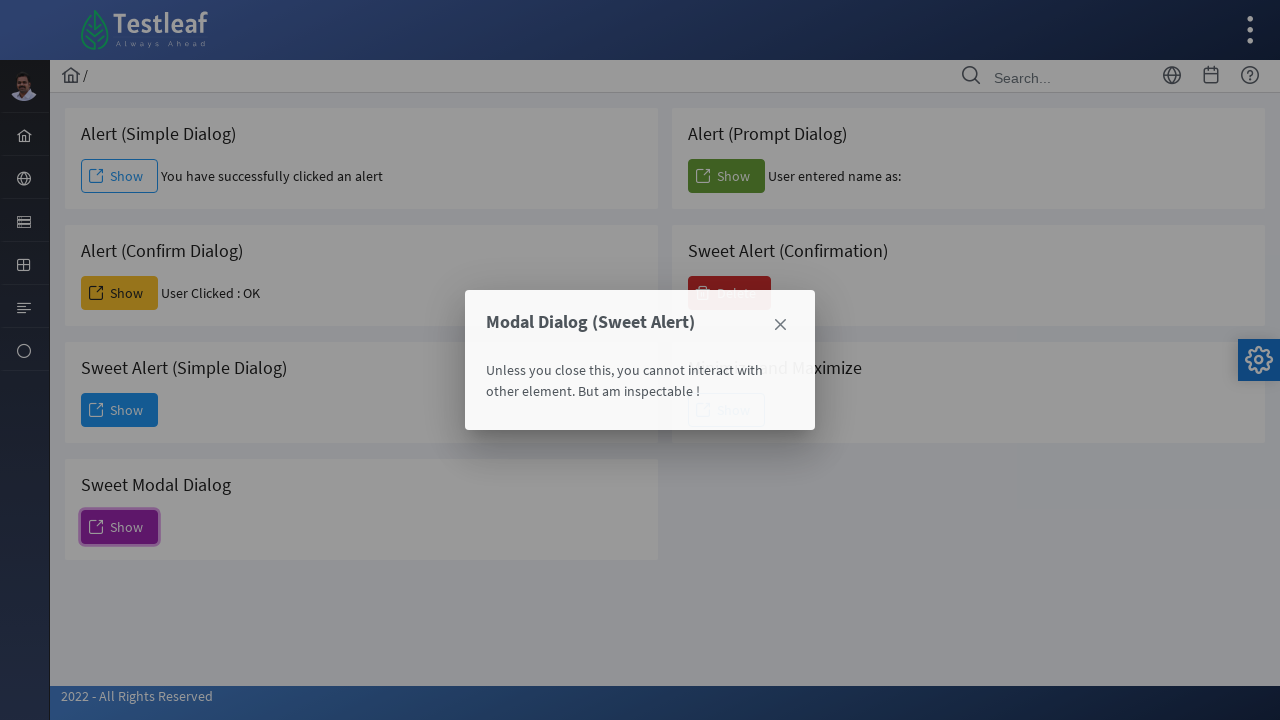

Closed sweet modal alert at (780, 325) on xpath=(//span[@class='ui-icon ui-icon-closethick'])[2]
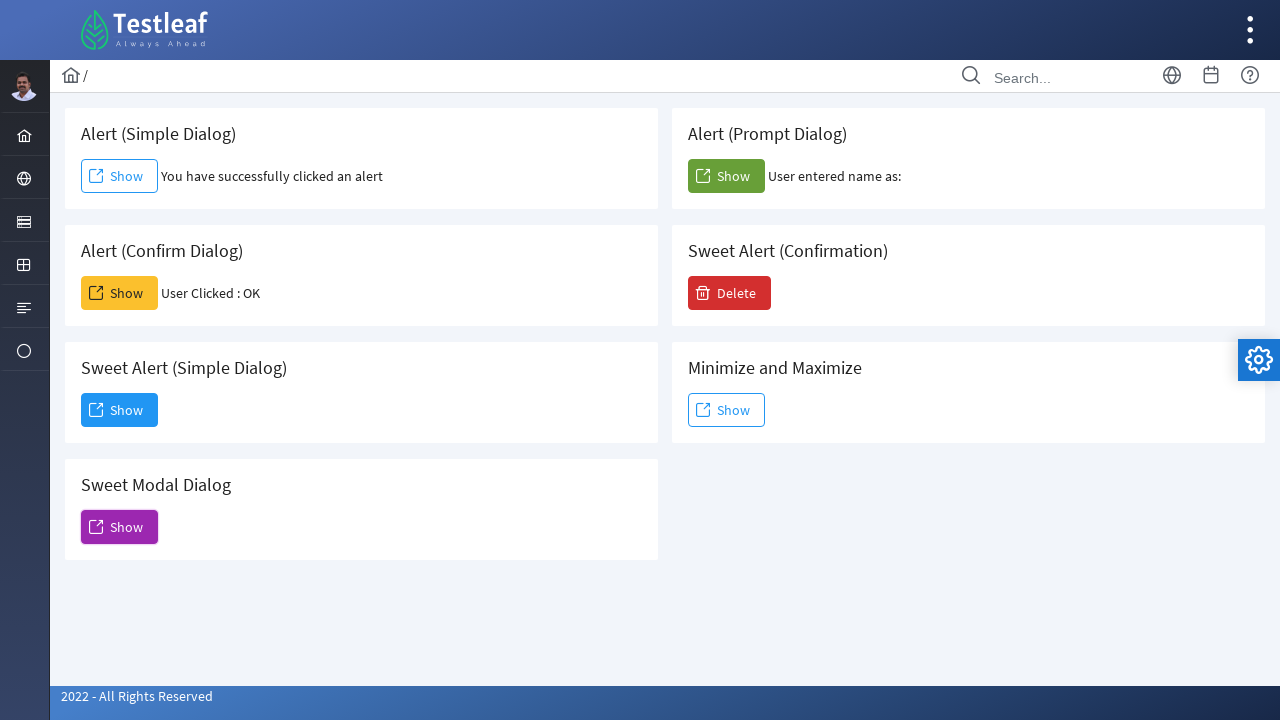

Clicked 'Delete' button to trigger confirmation alert at (730, 293) on xpath=//span[text()='Delete']
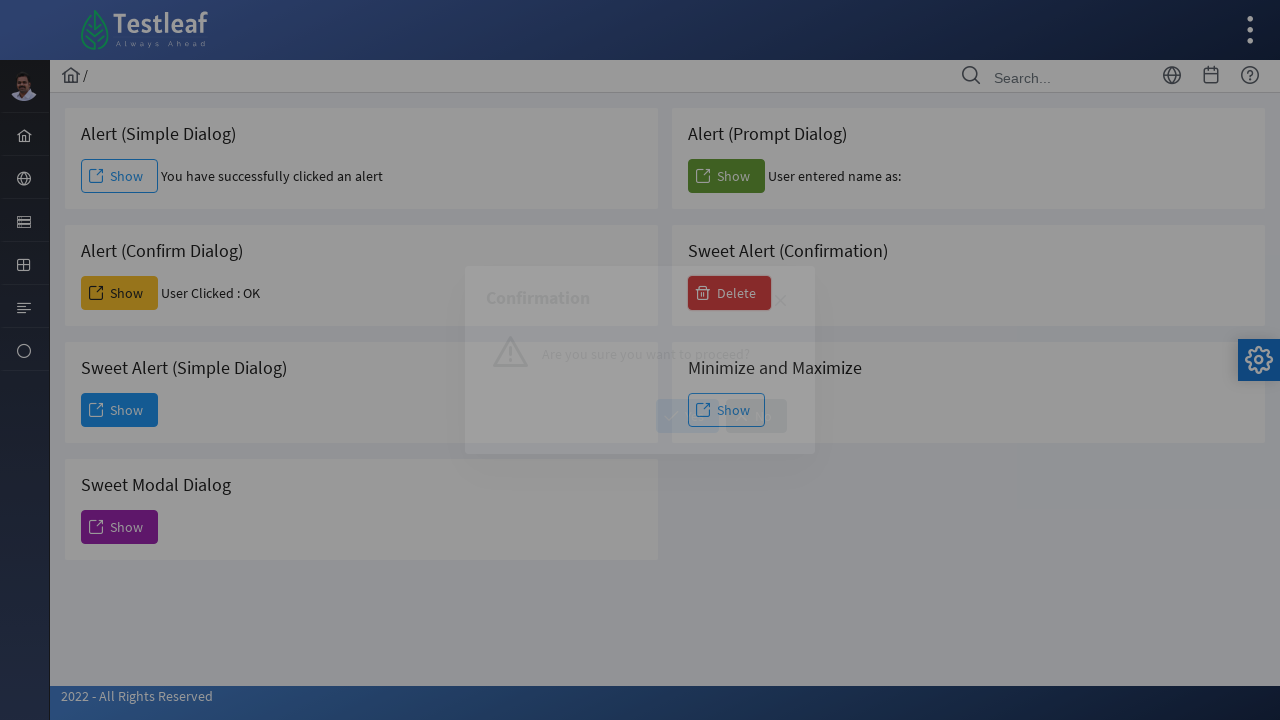

Confirmation alert dialog loaded
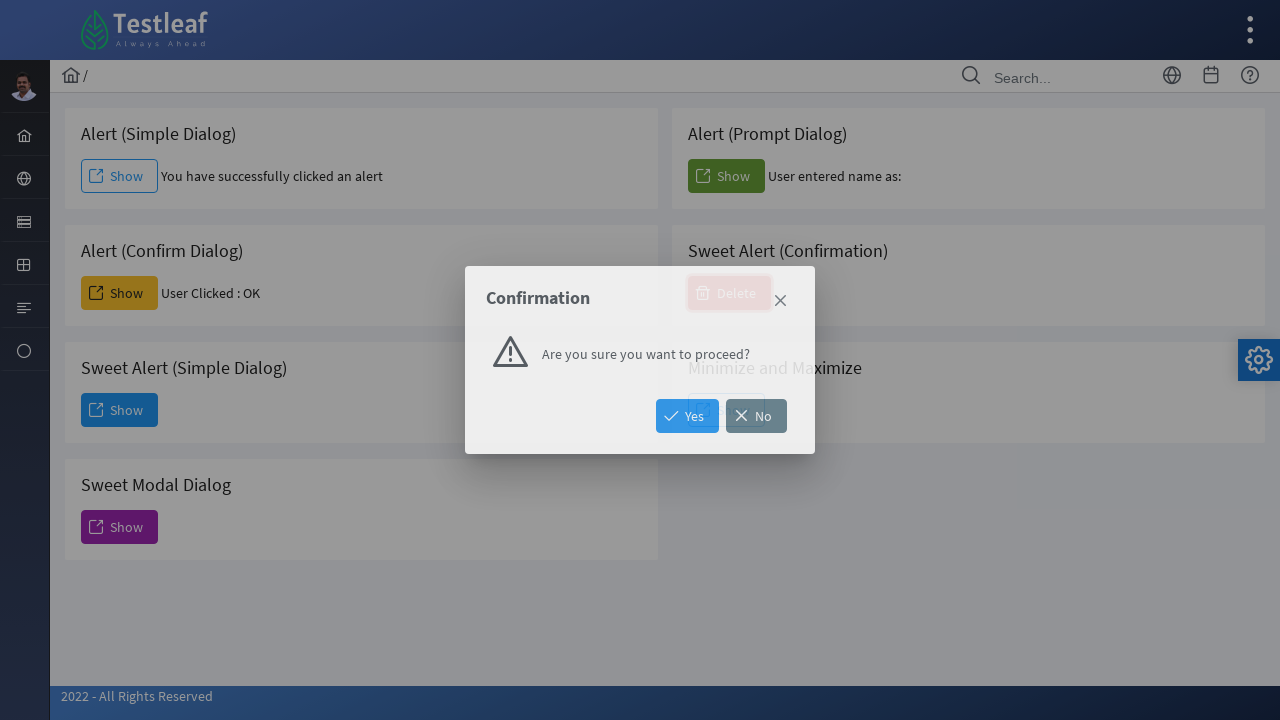

Clicked 'No' button on confirmation alert at (756, 416) on xpath=//span[text()='No']
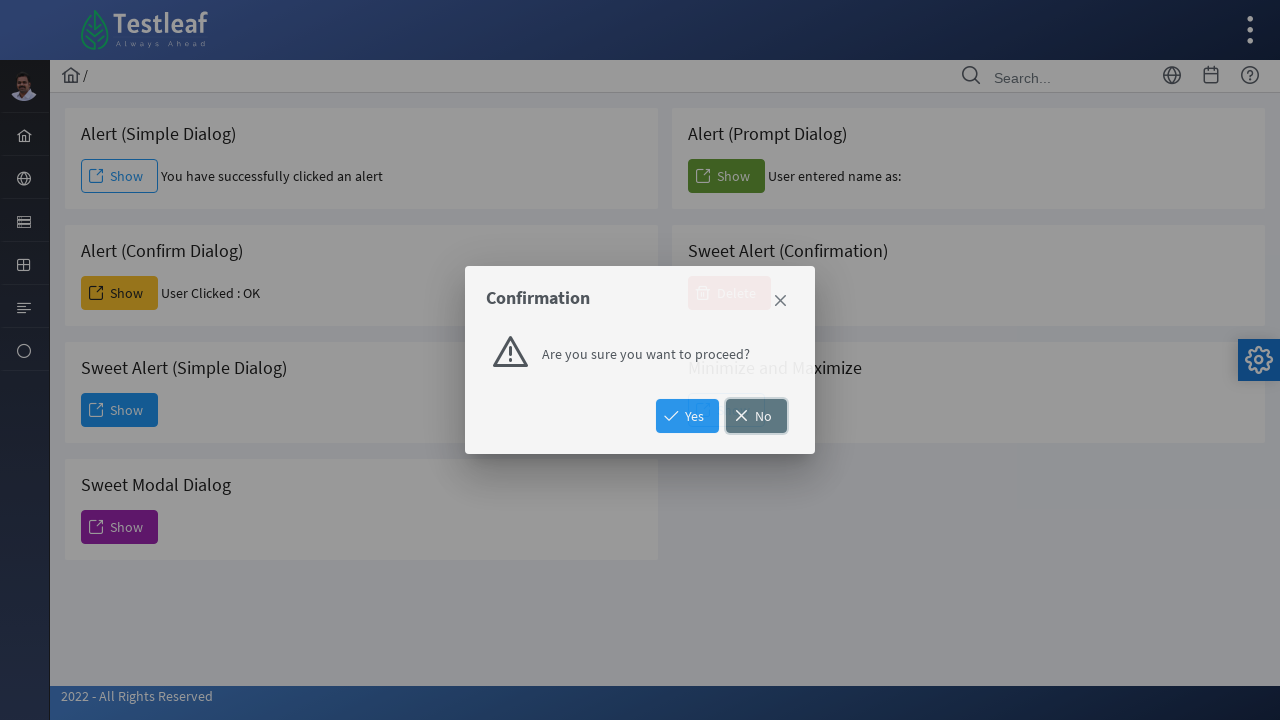

Clicked 'Show' button for maximize/minimize sweet alert at (726, 410) on xpath=(//span[text()='Show'])[6]
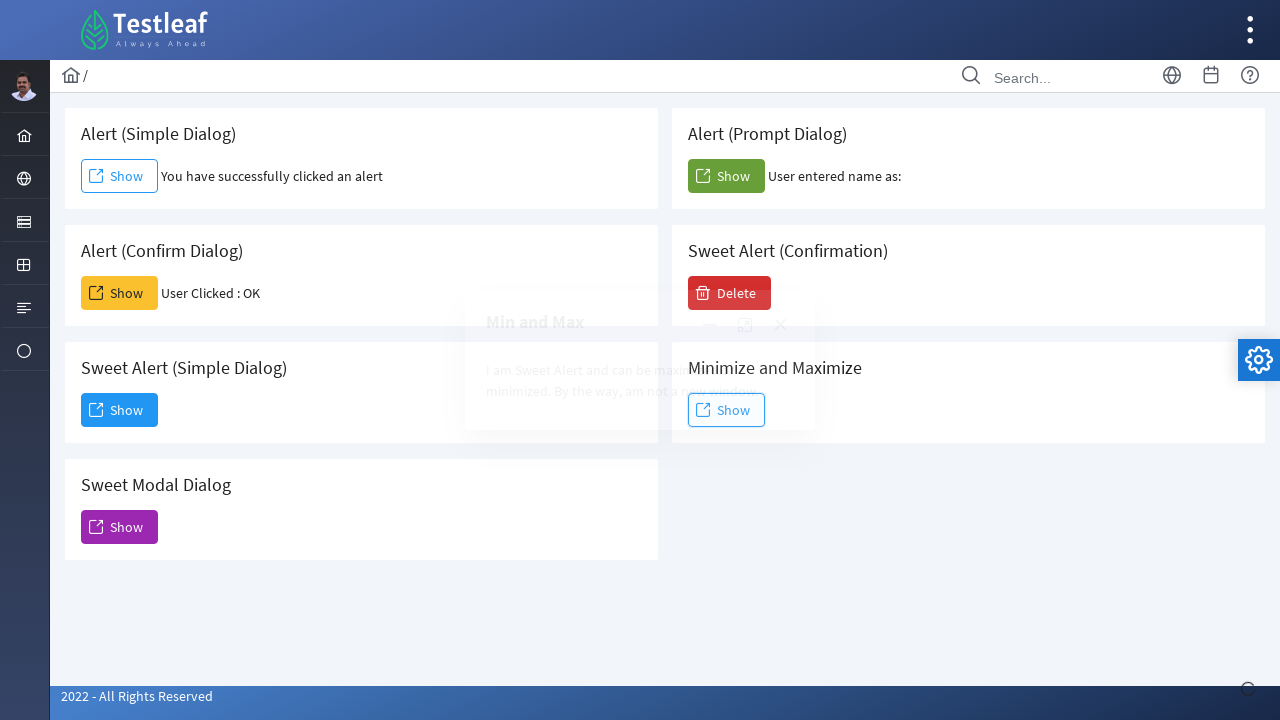

Maximize/minimize sweet alert loaded
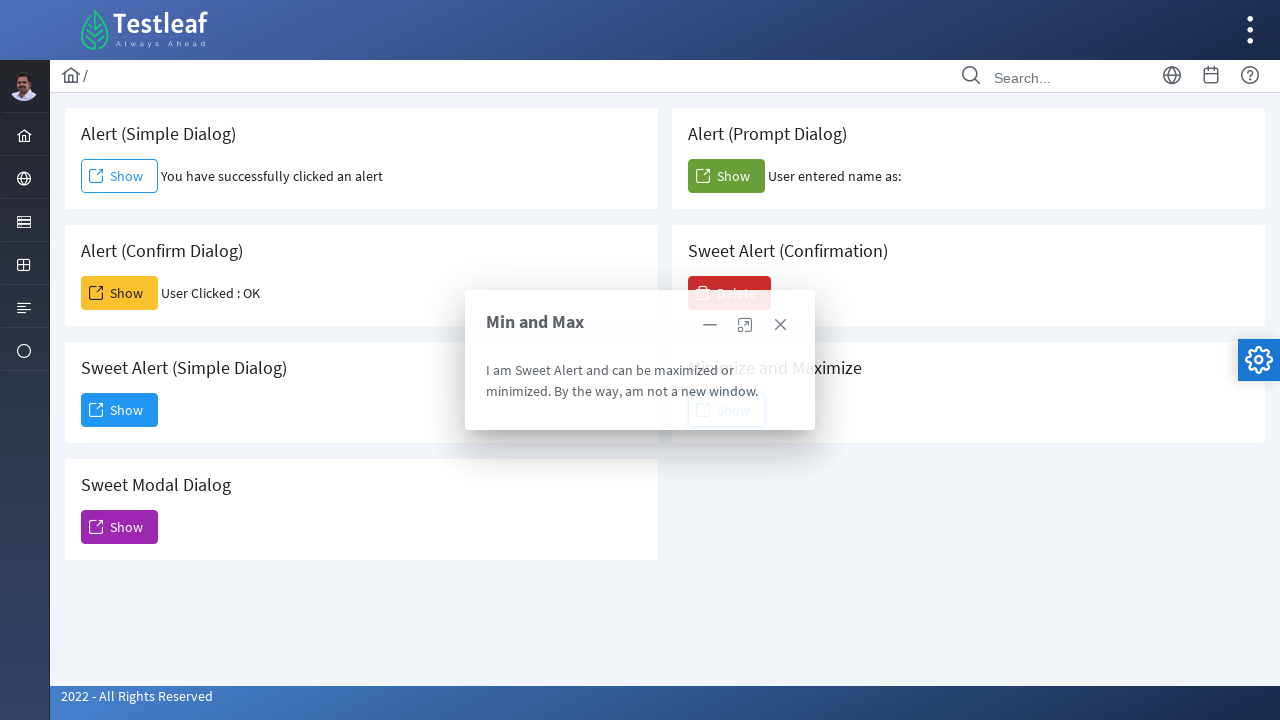

Closed maximize/minimize sweet alert at (780, 325) on xpath=(//span[@class='ui-icon ui-icon-closethick'])[3]
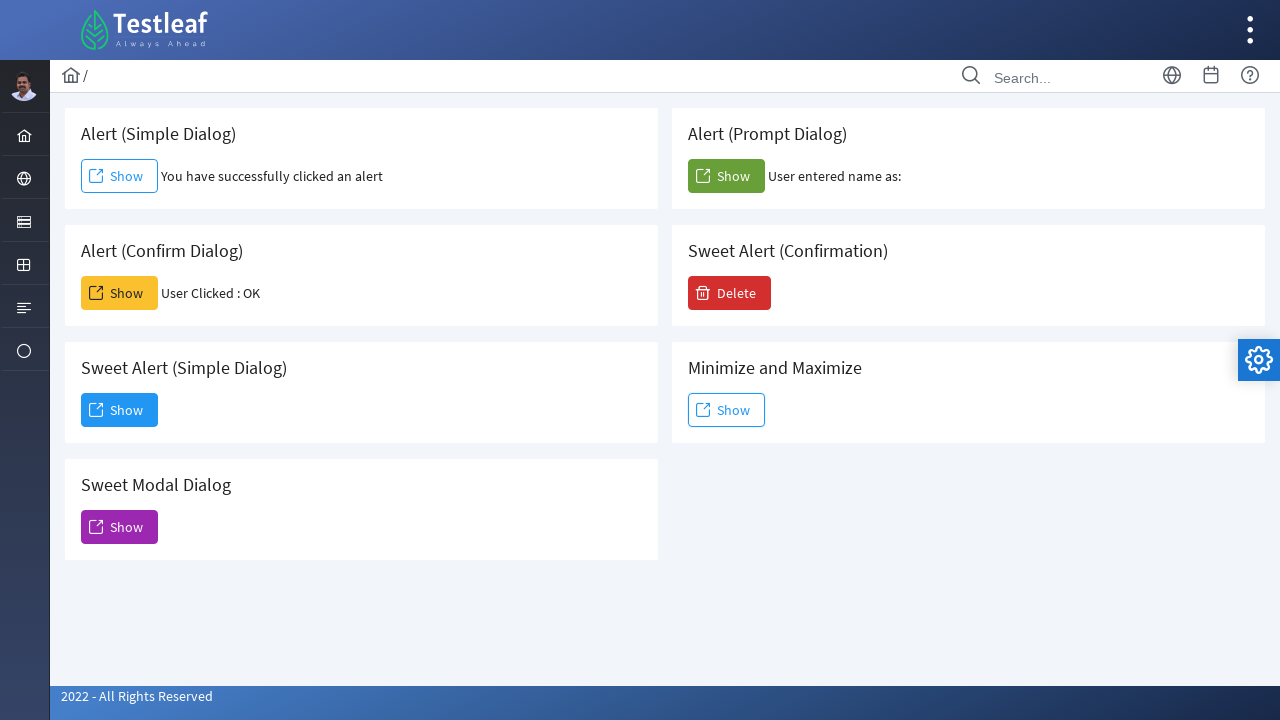

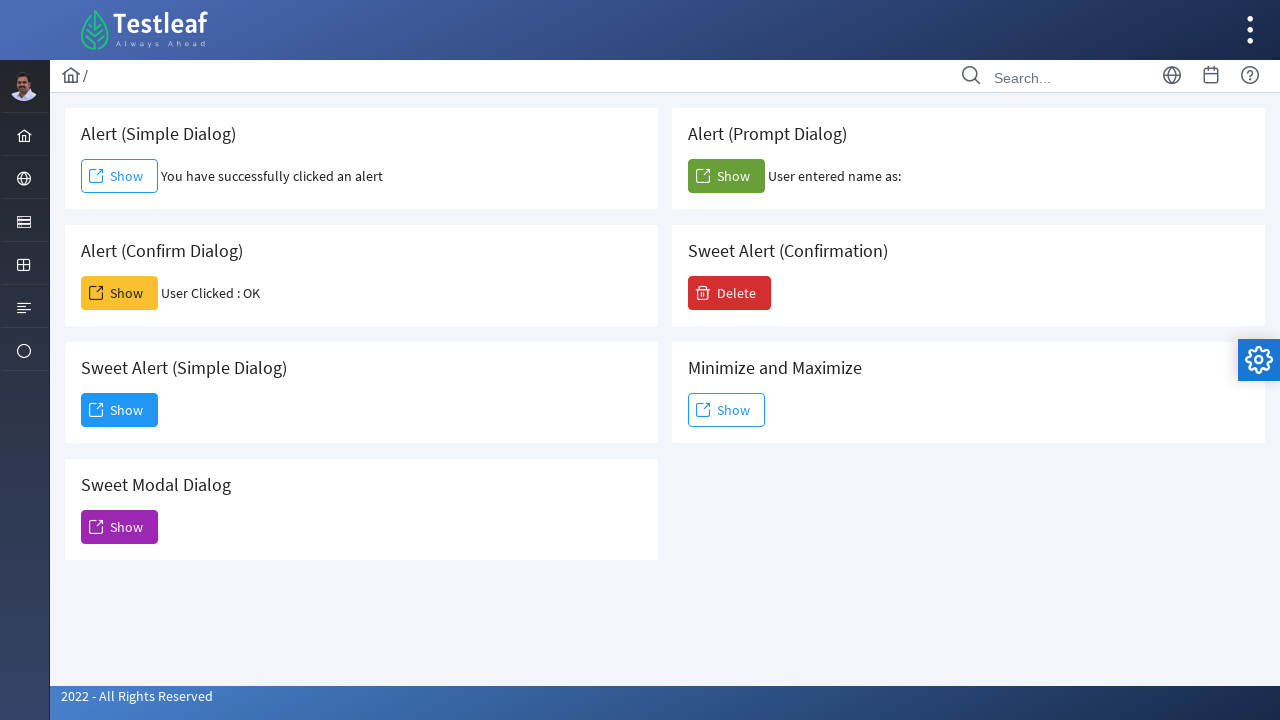